Navigates to the Julia Set Drafts page and verifies multiple images have correct src and alt attributes.

Starting URL: https://patrickschroeder98.github.io/fractal_art_website/index.html

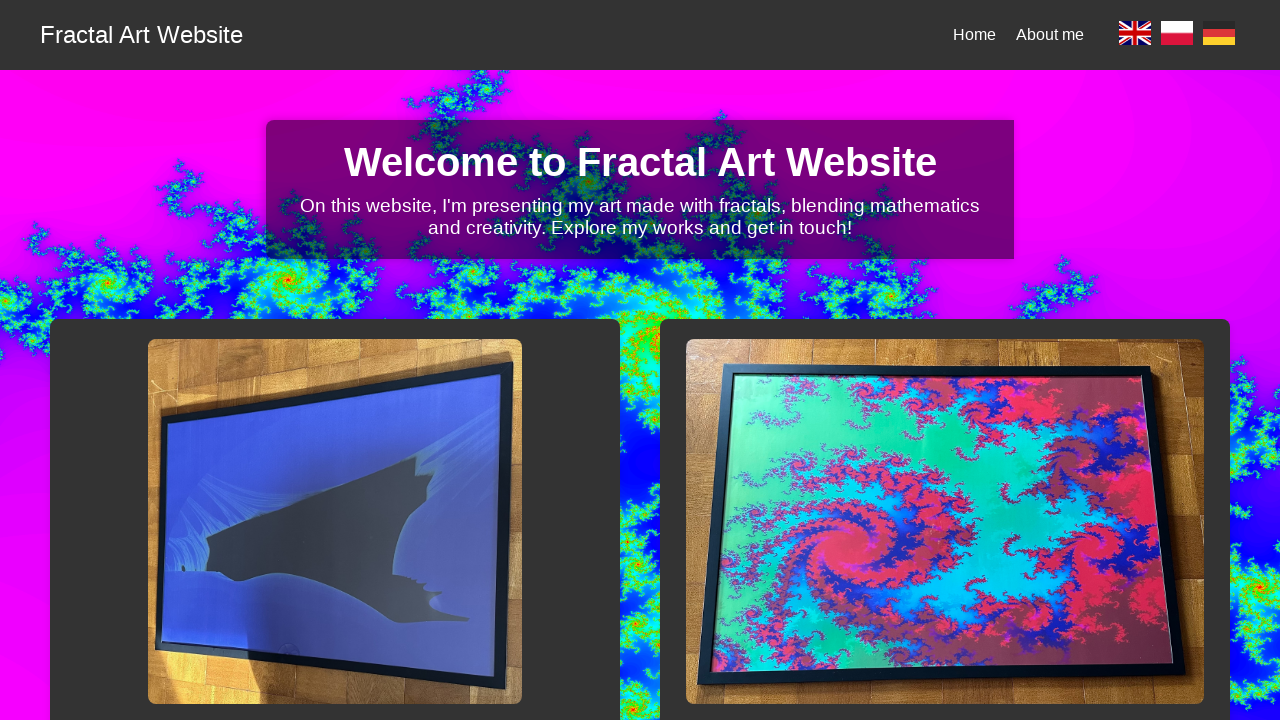

Navigated to fractal art website home page
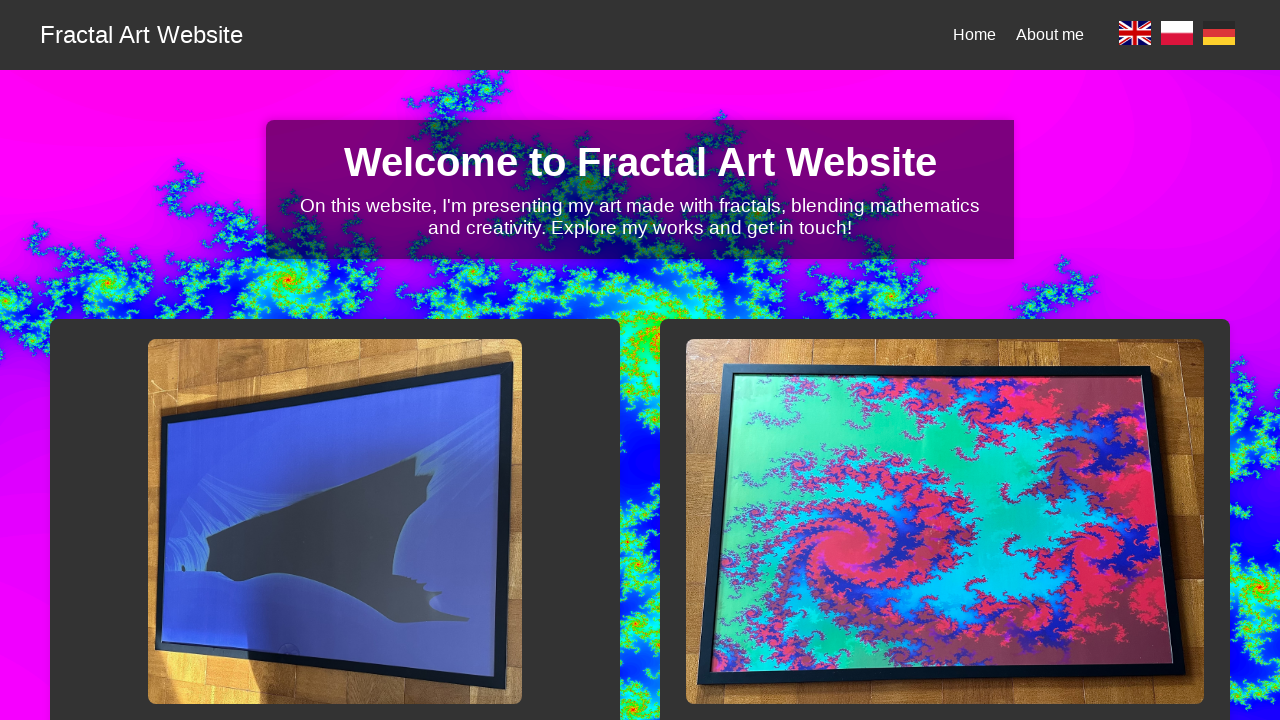

Selected English language at (1135, 35) on a[data-lang='en']
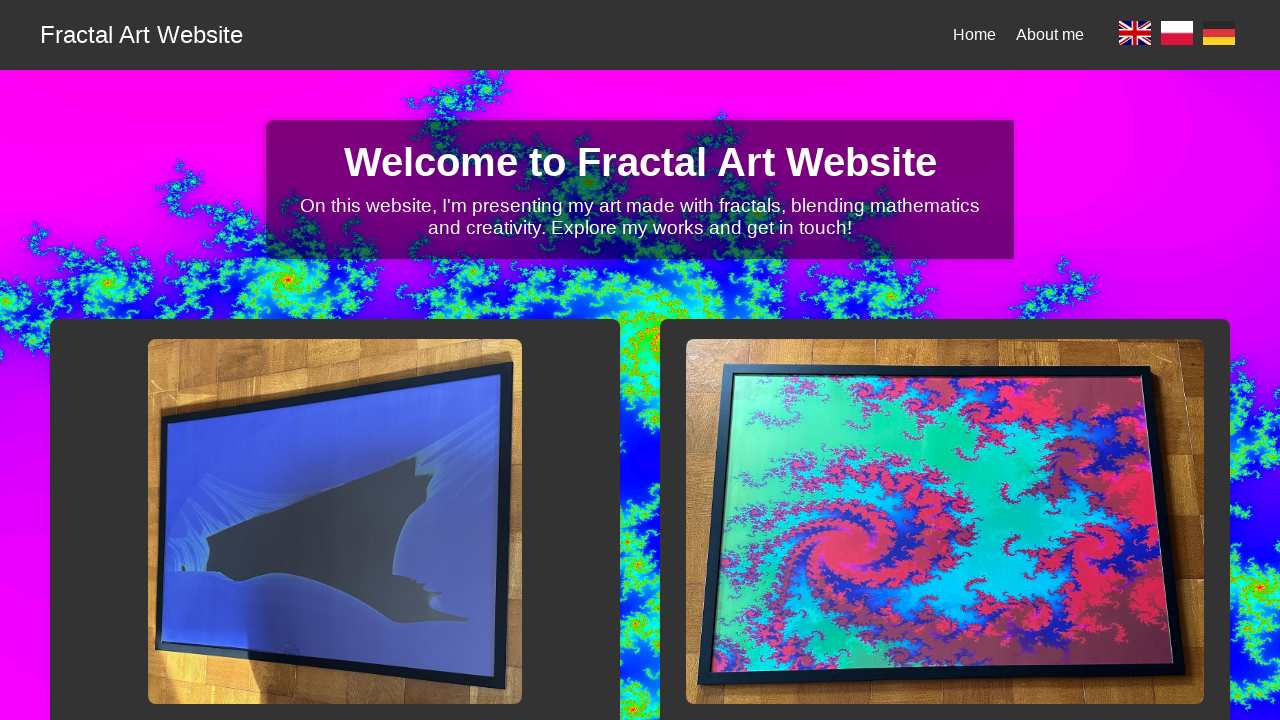

Navigated to Julia Set Drafts page at (335, 546) on h2[data-i18n='jsd-title'] + a
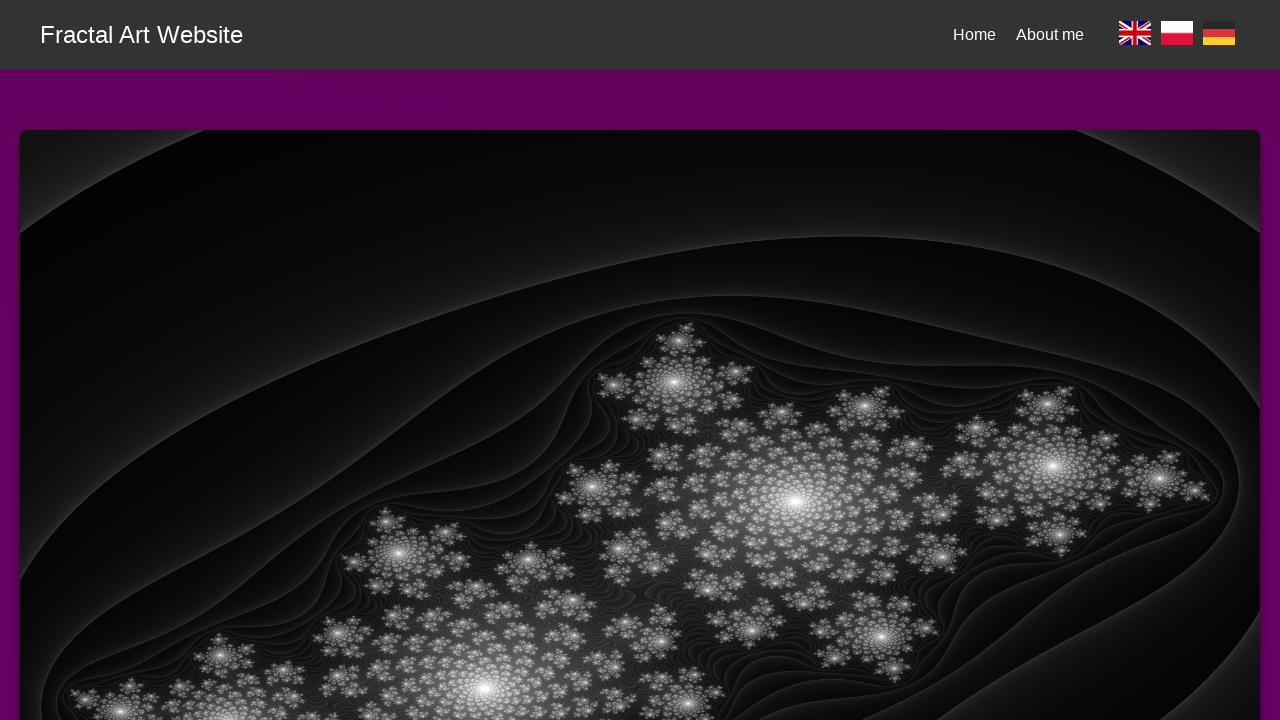

Located first Julia Set image (set9.png)
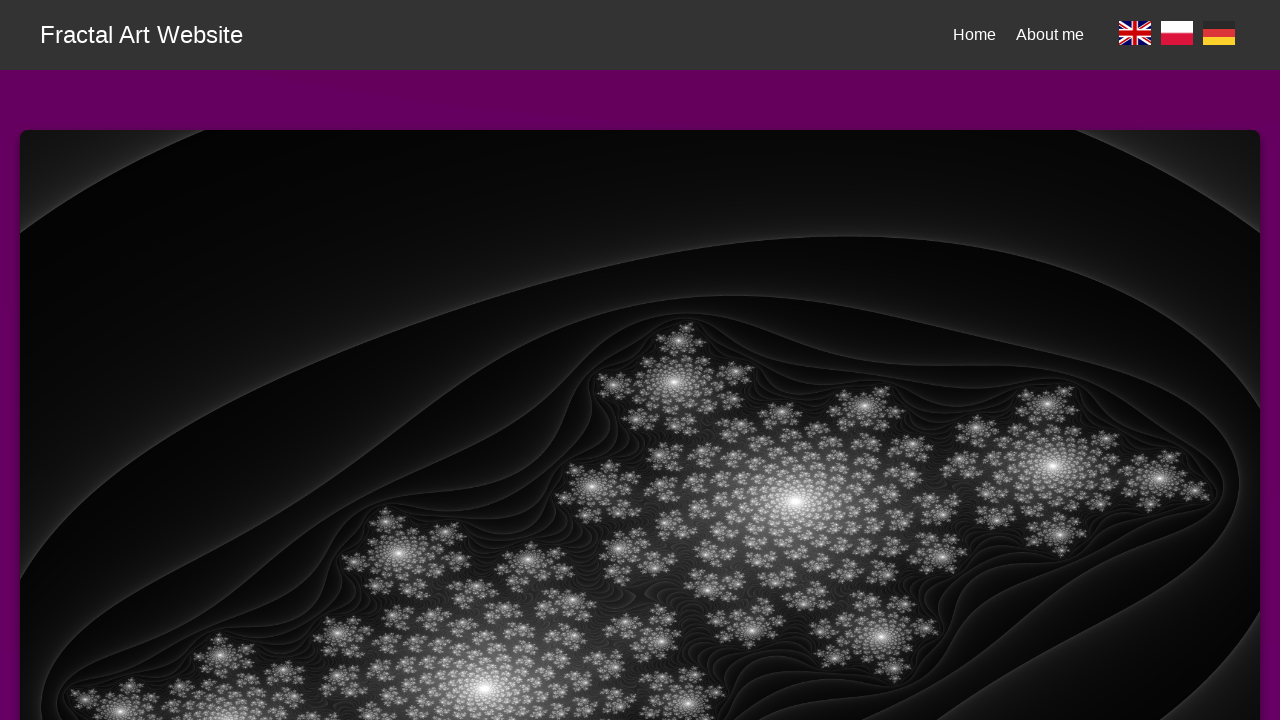

Verified first image is visible
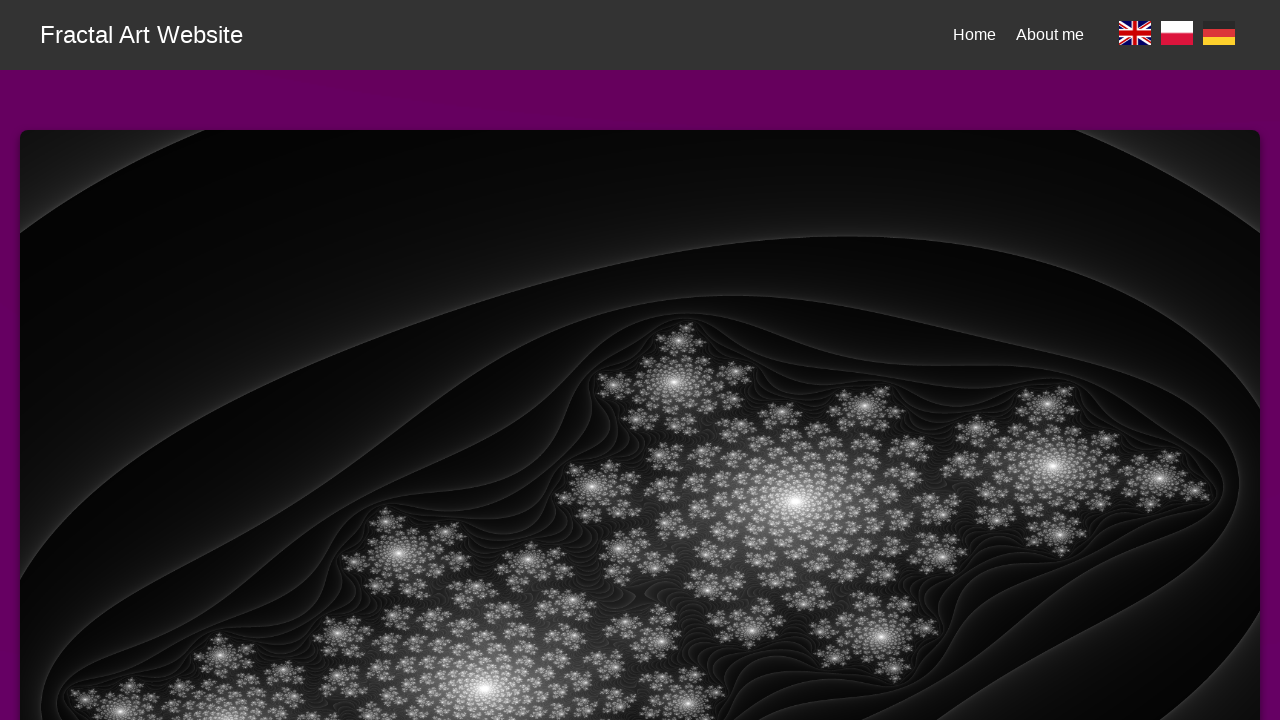

Verified first image alt text is 'Draft - White On Black'
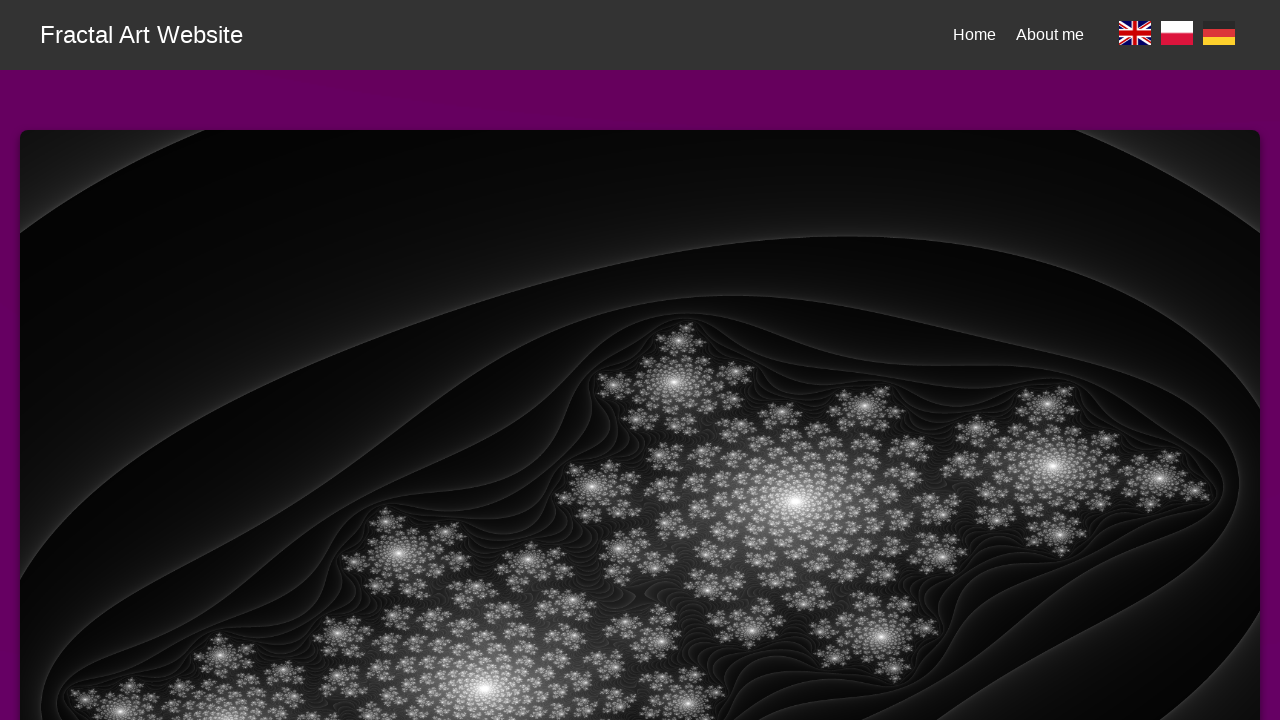

Located second Julia Set image (set9a.png)
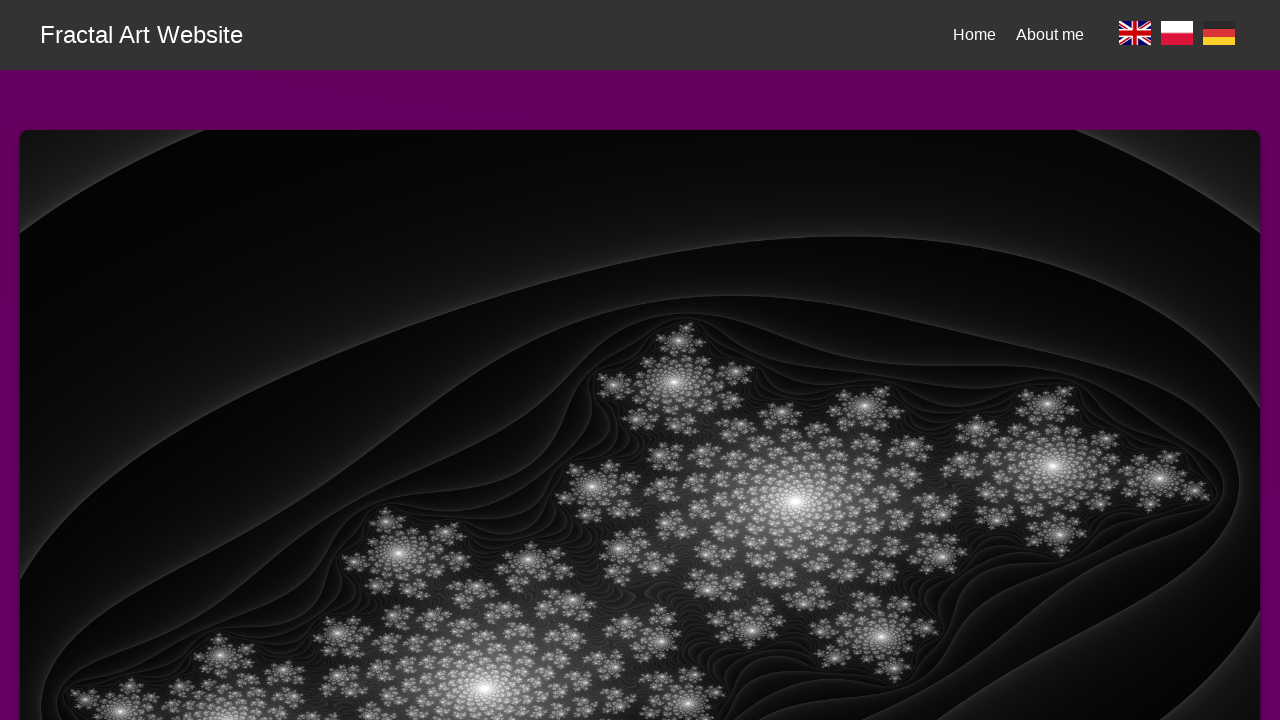

Verified second image is visible
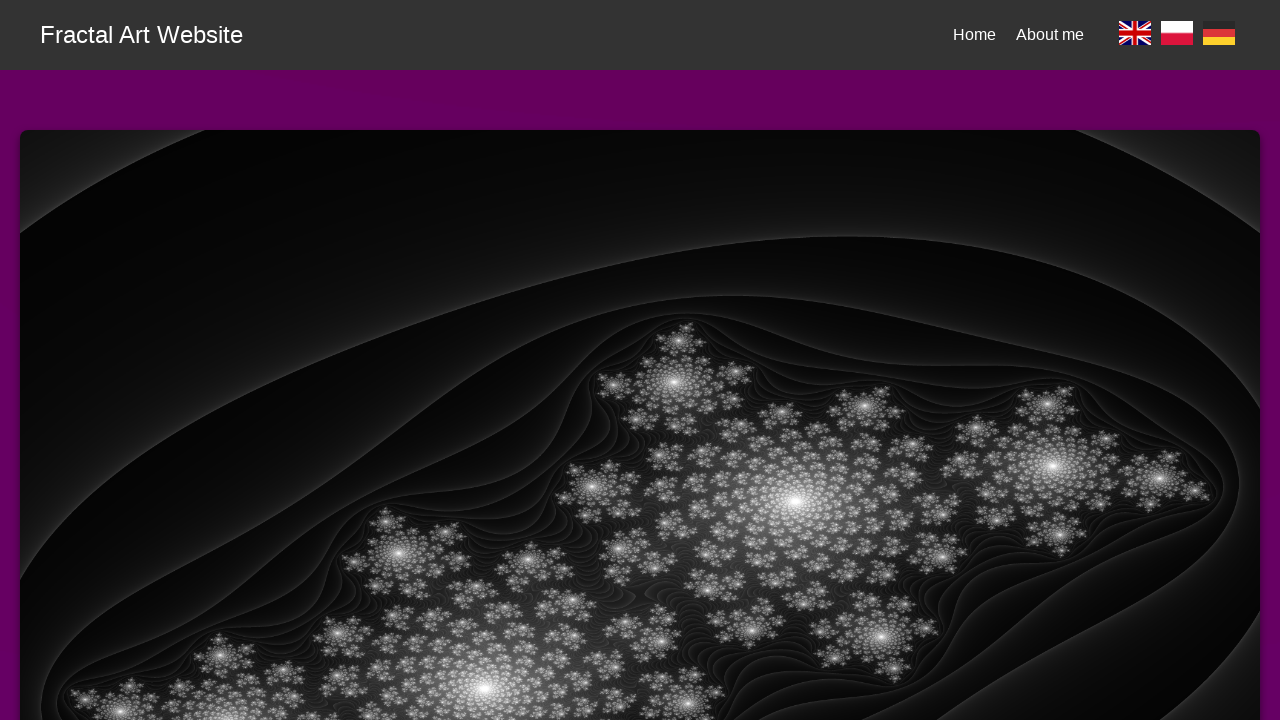

Verified second image alt text is 'Draft - Red On White'
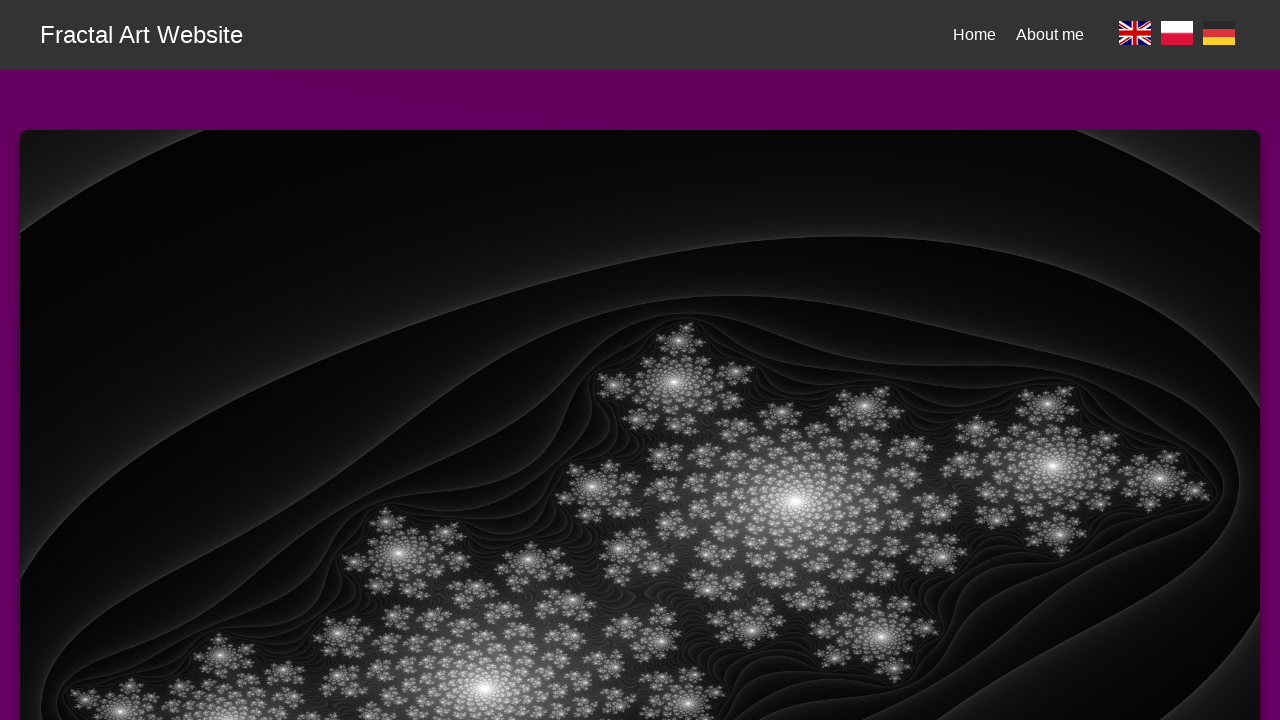

Located third Julia Set image (set2.png)
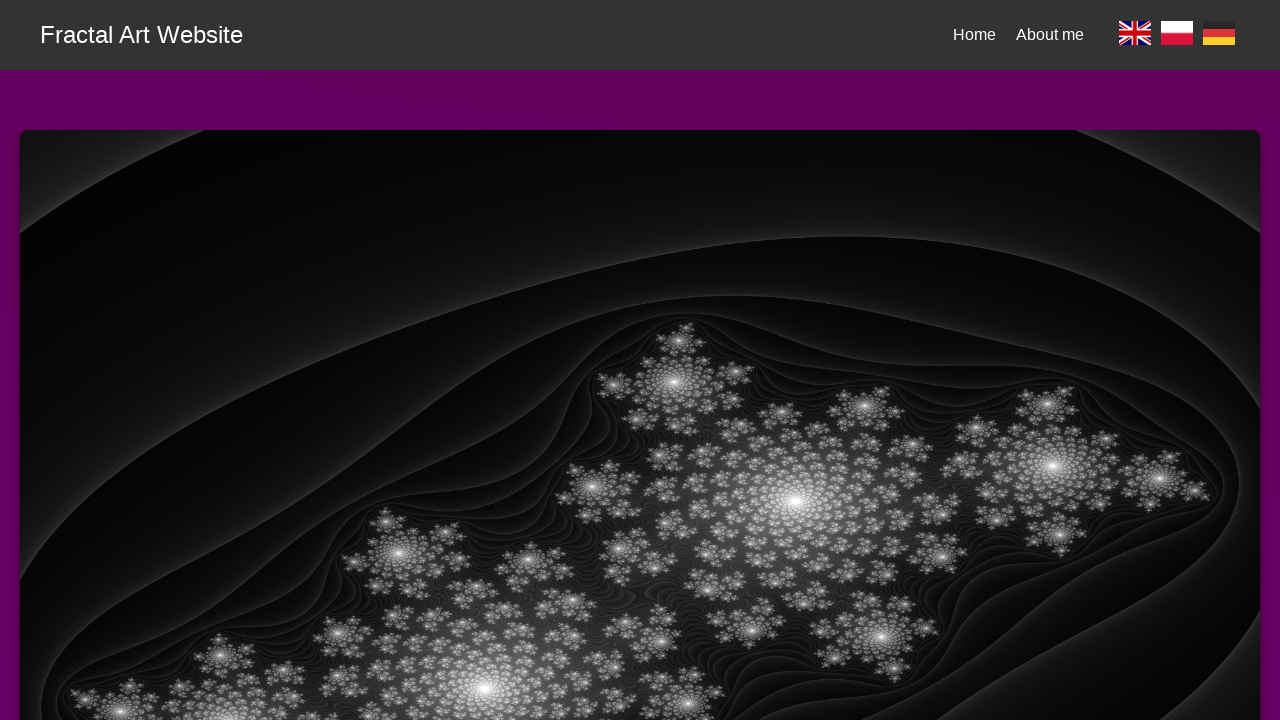

Verified third image is visible
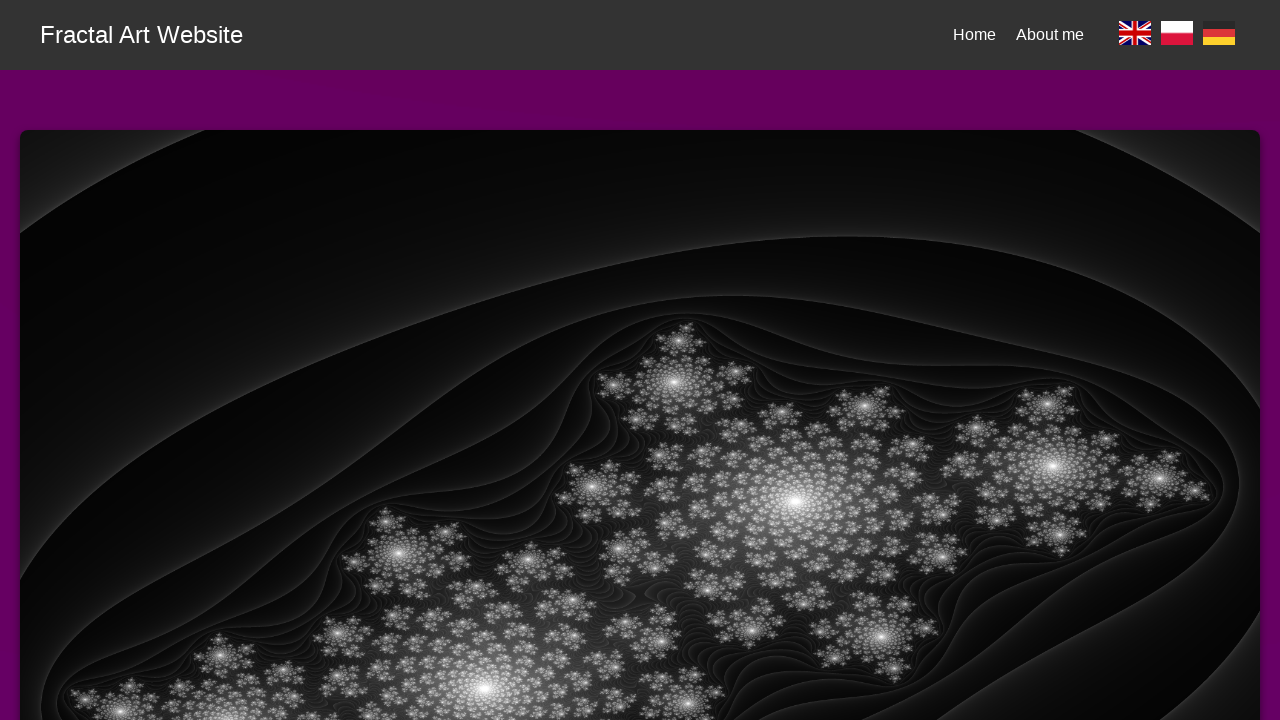

Verified third image alt text is 'Close-Up - Black On White'
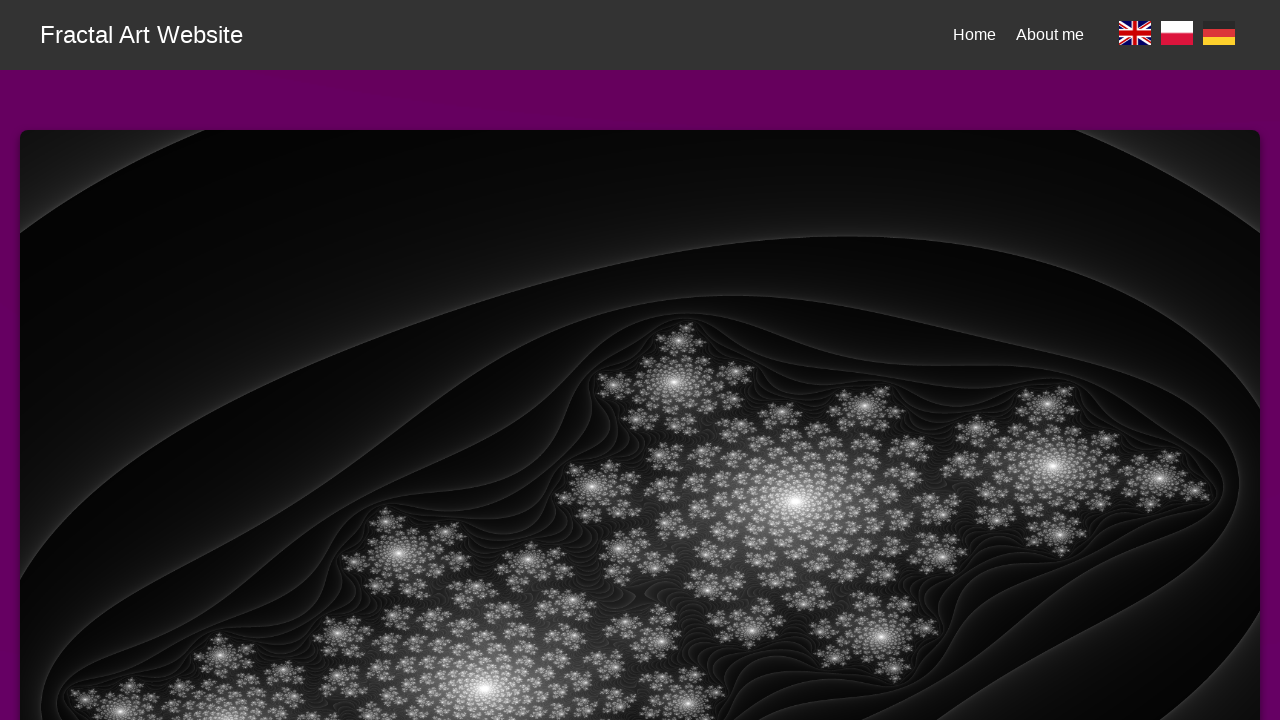

Located fourth Julia Set image (set888.png)
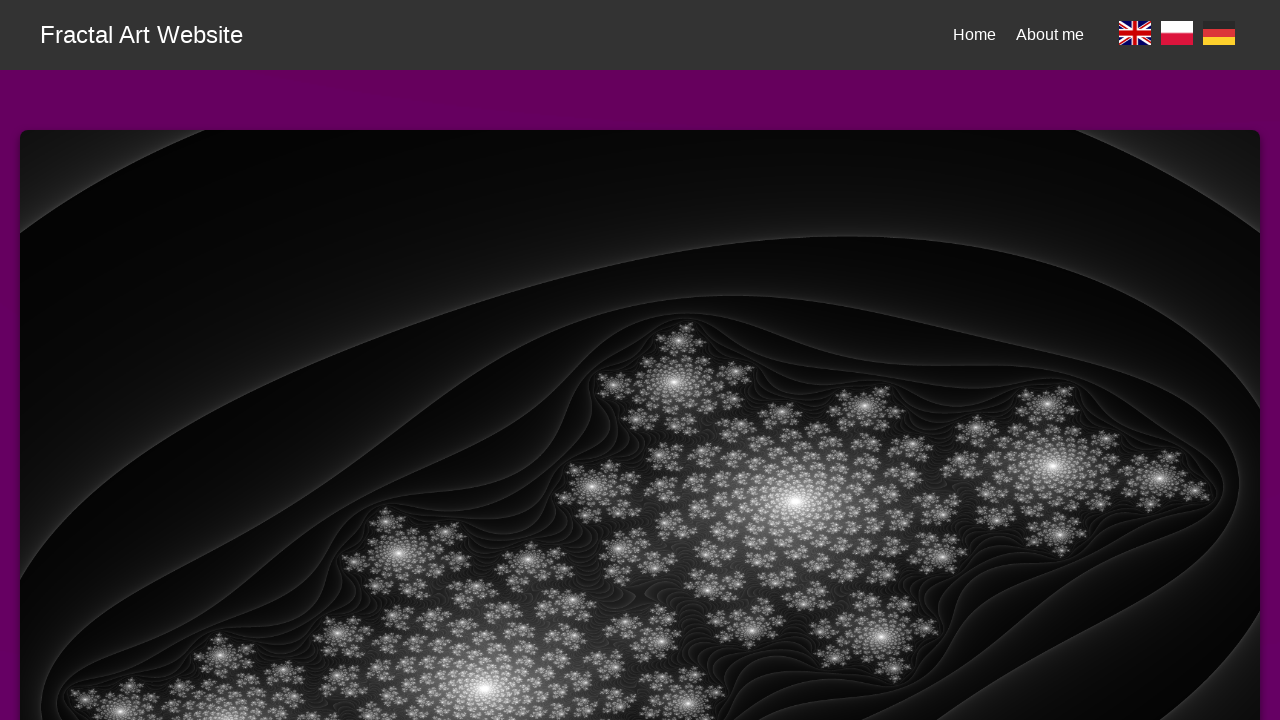

Verified fourth image is visible
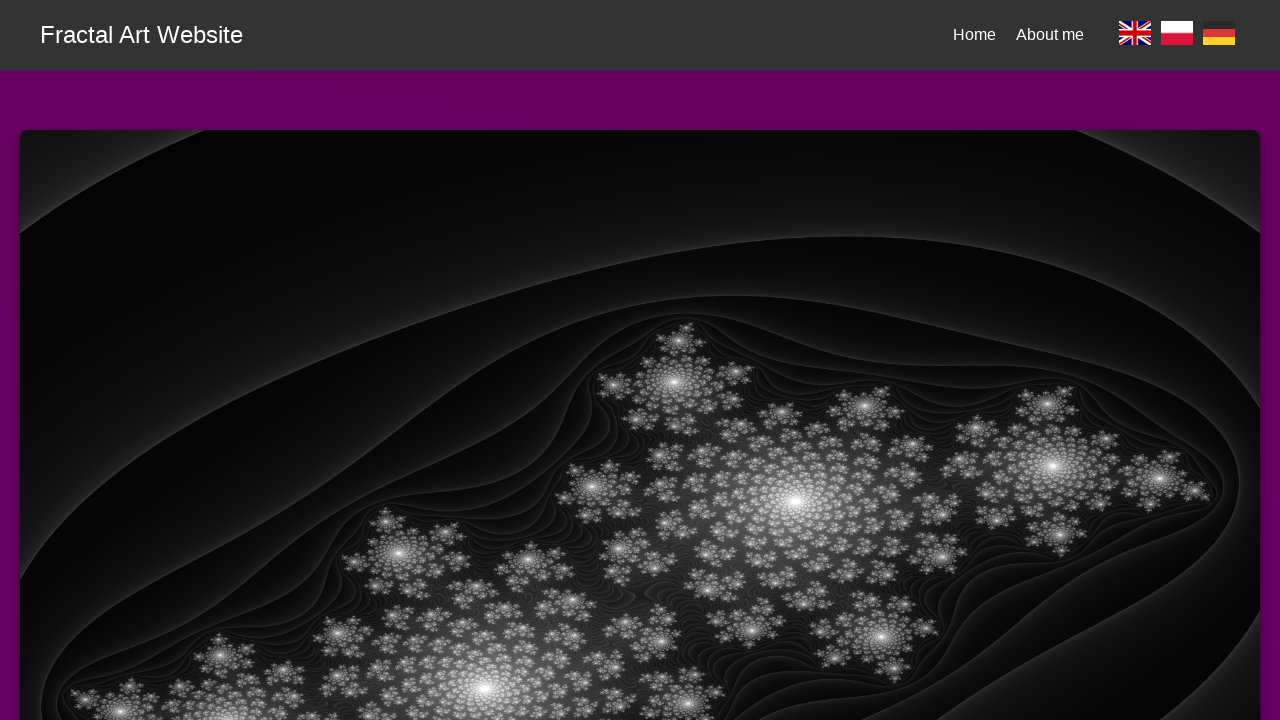

Verified fourth image alt text is 'Close-Up - Red On Yellow'
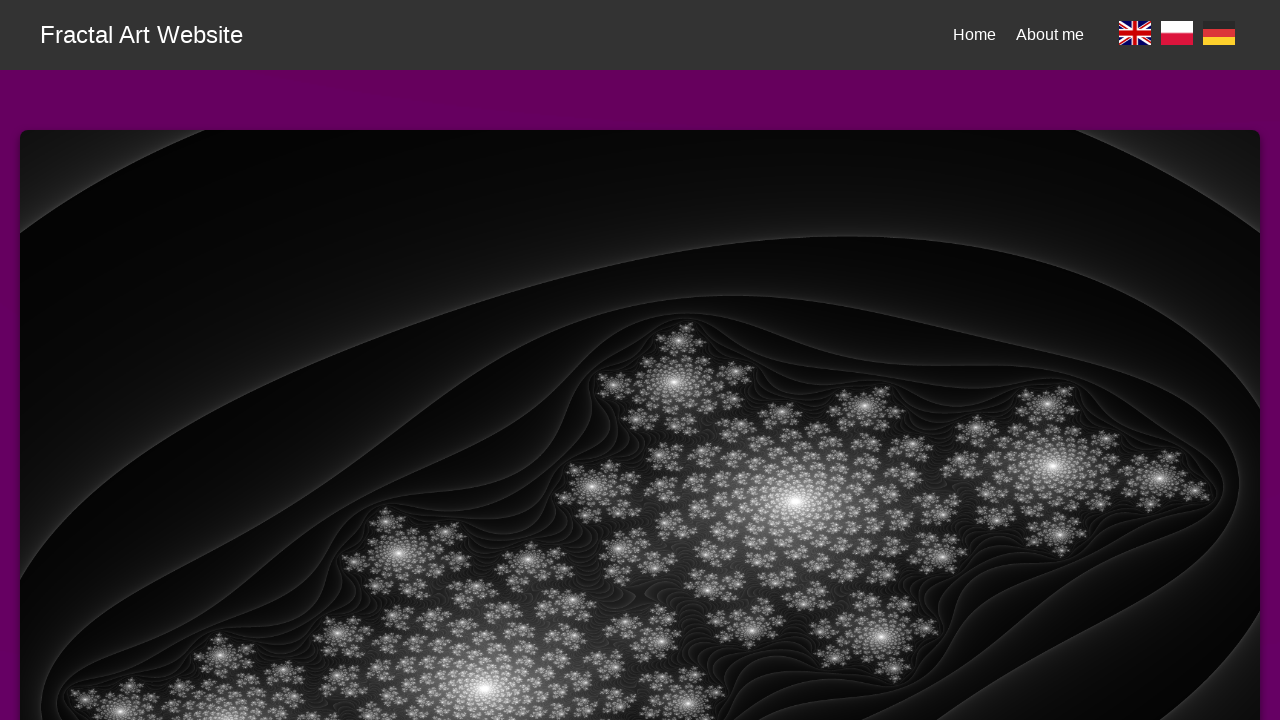

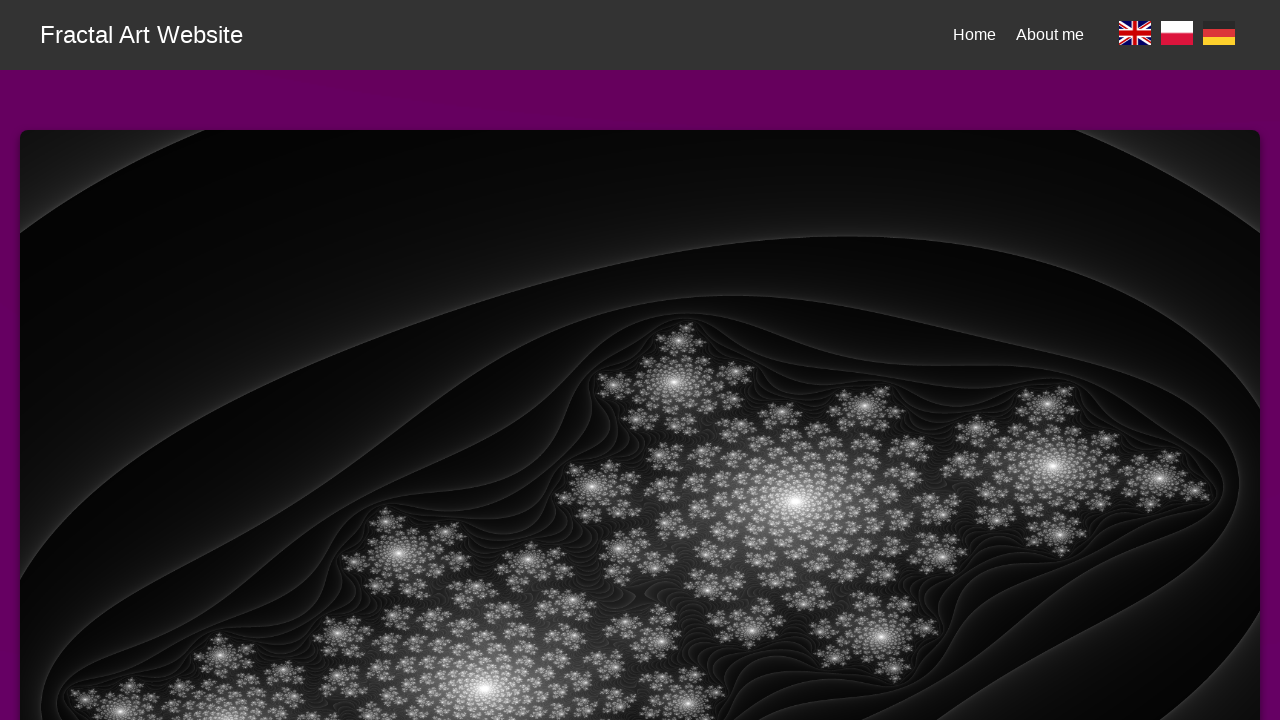